Navigates to Weibo's homepage

Starting URL: http://www.weibo.com

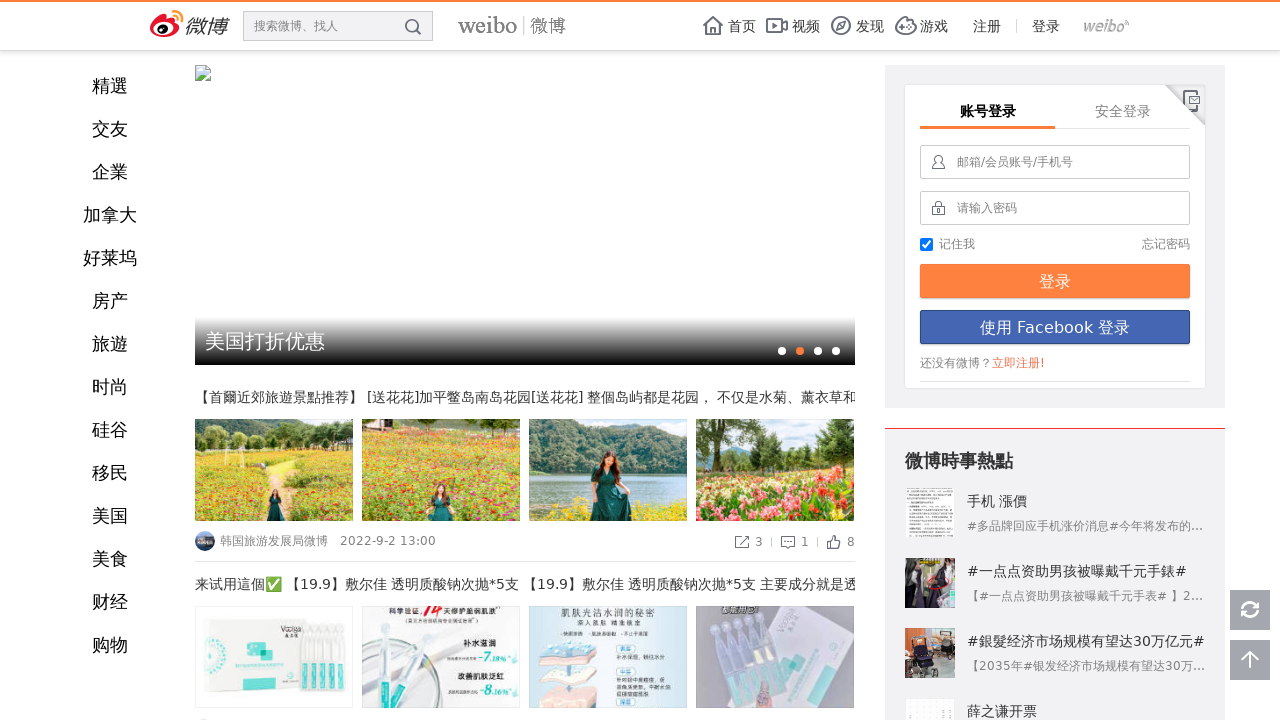

Navigated to Weibo homepage
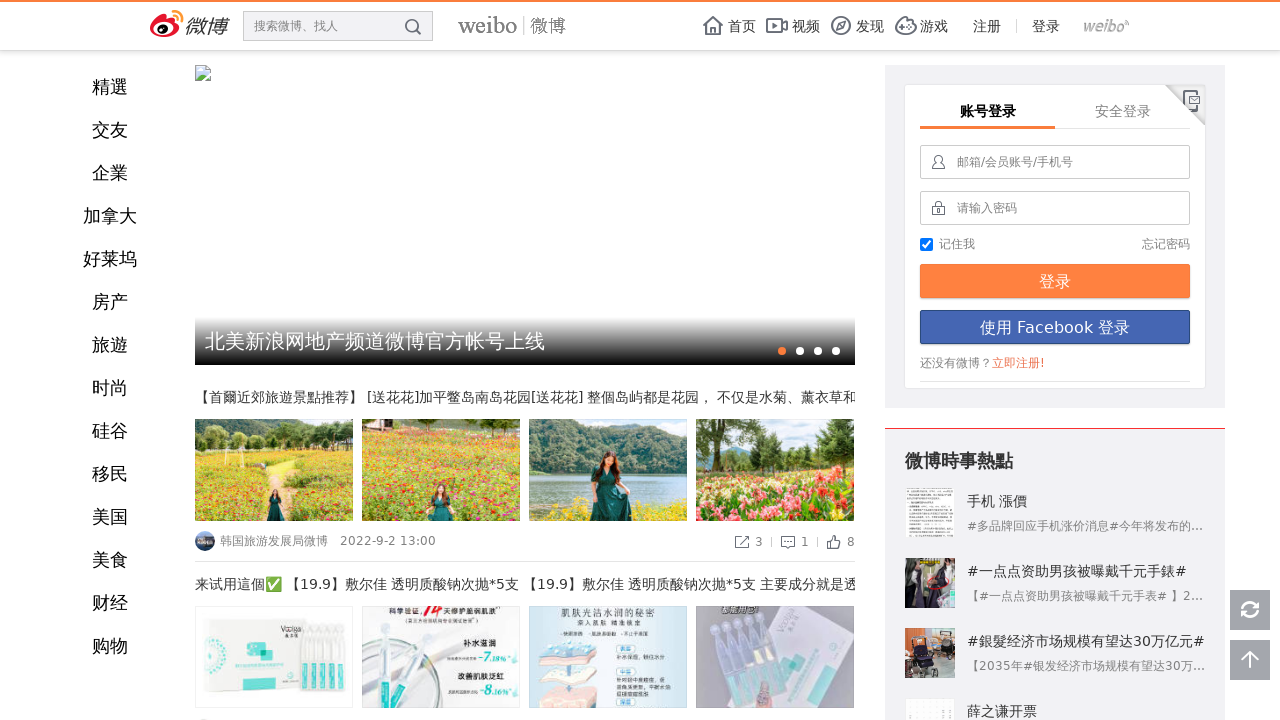

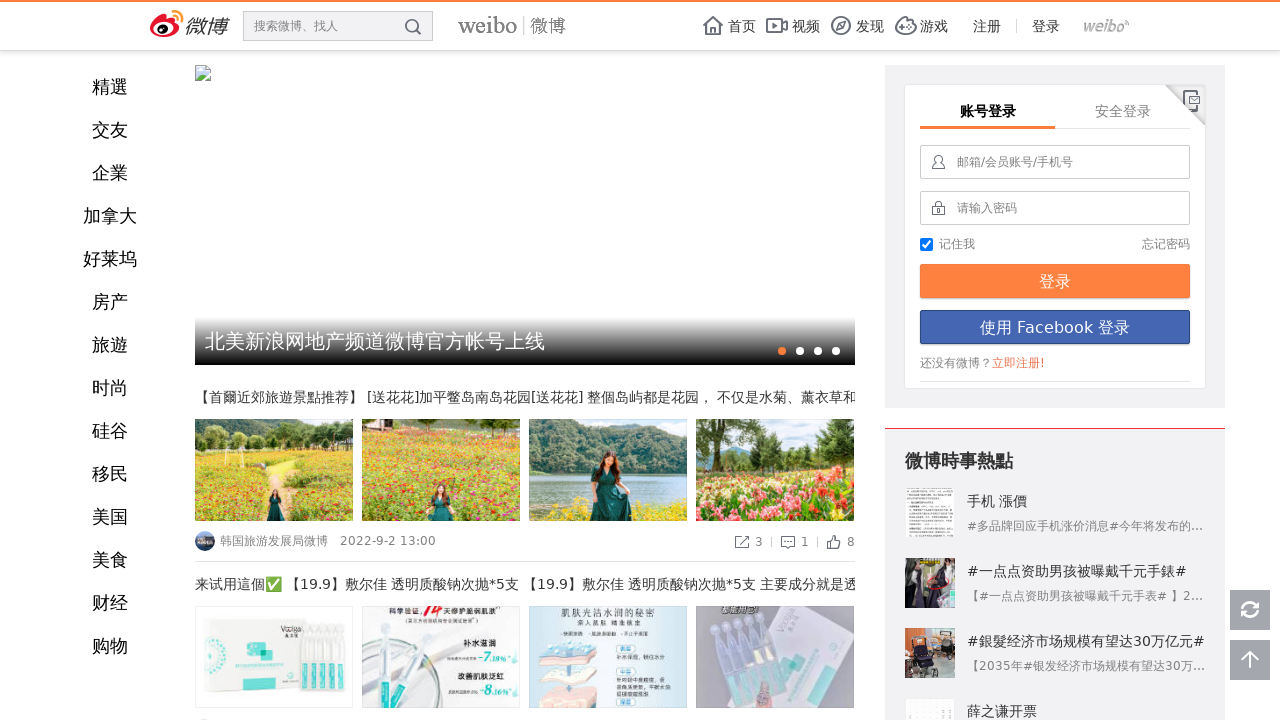